Tests marking all todo items as completed using the toggle-all checkbox.

Starting URL: https://demo.playwright.dev/todomvc

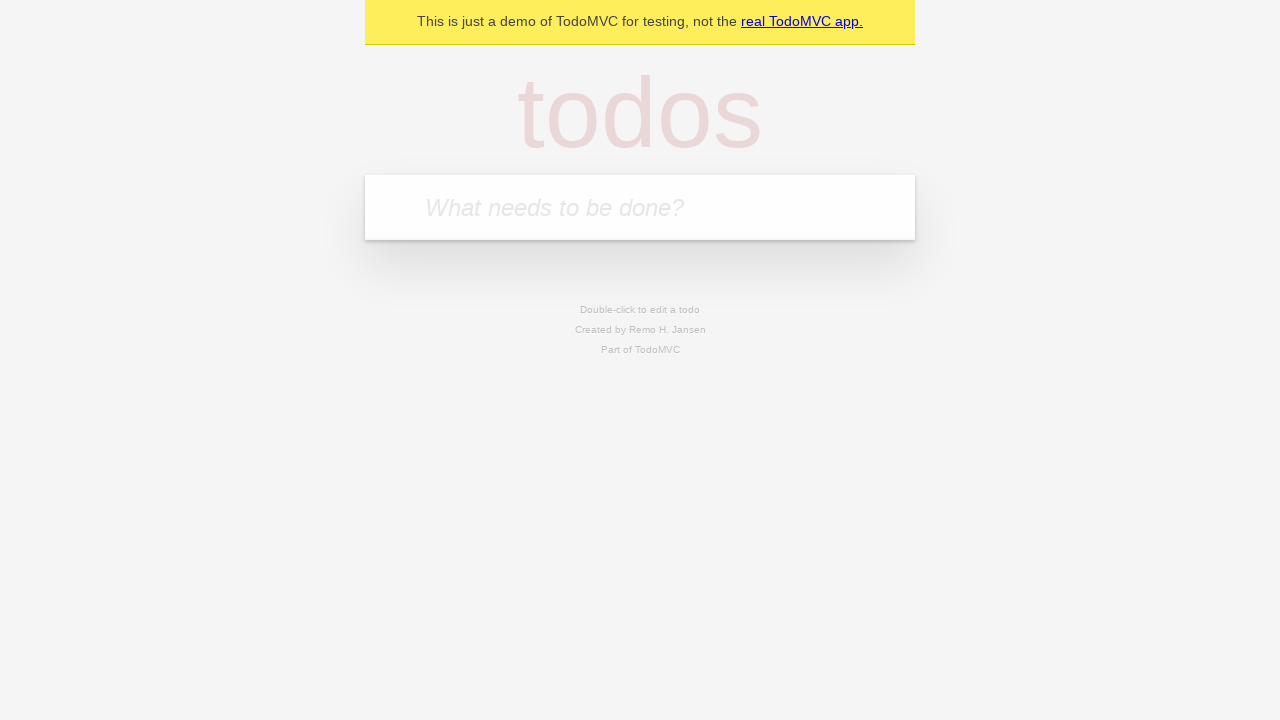

Filled todo input with 'buy some cheese' on internal:attr=[placeholder="What needs to be done?"i]
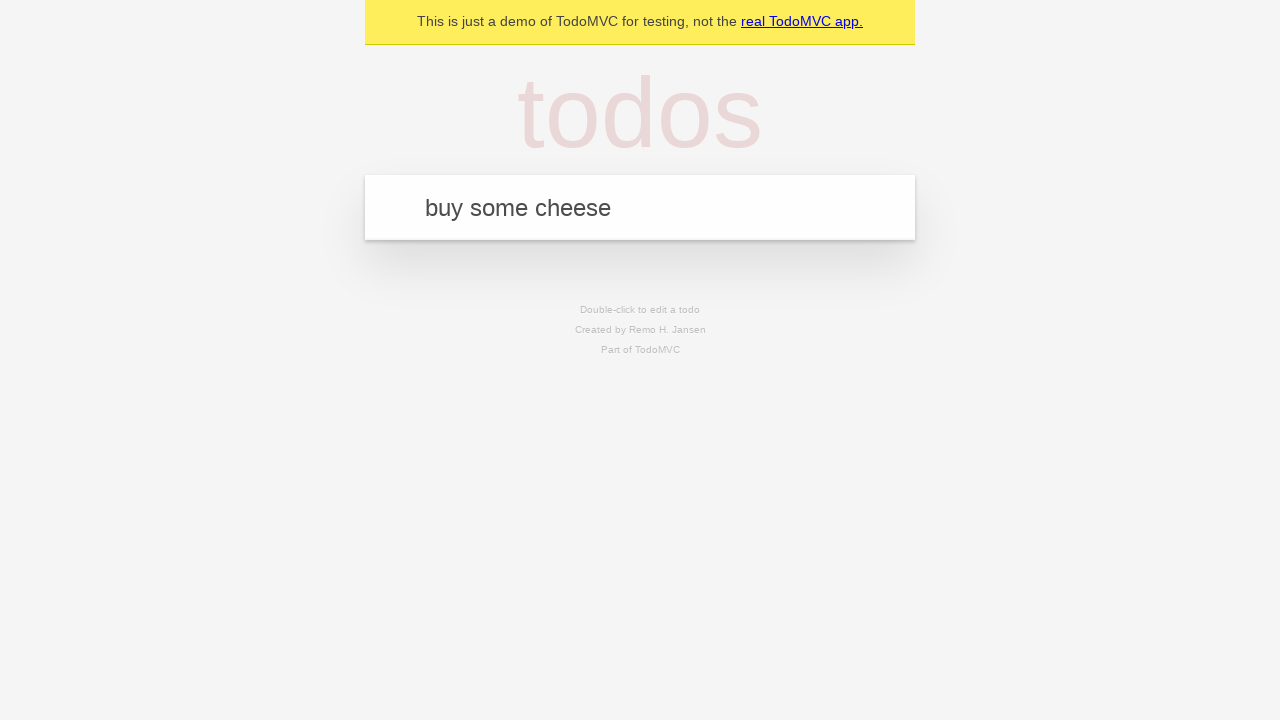

Pressed Enter to create first todo item on internal:attr=[placeholder="What needs to be done?"i]
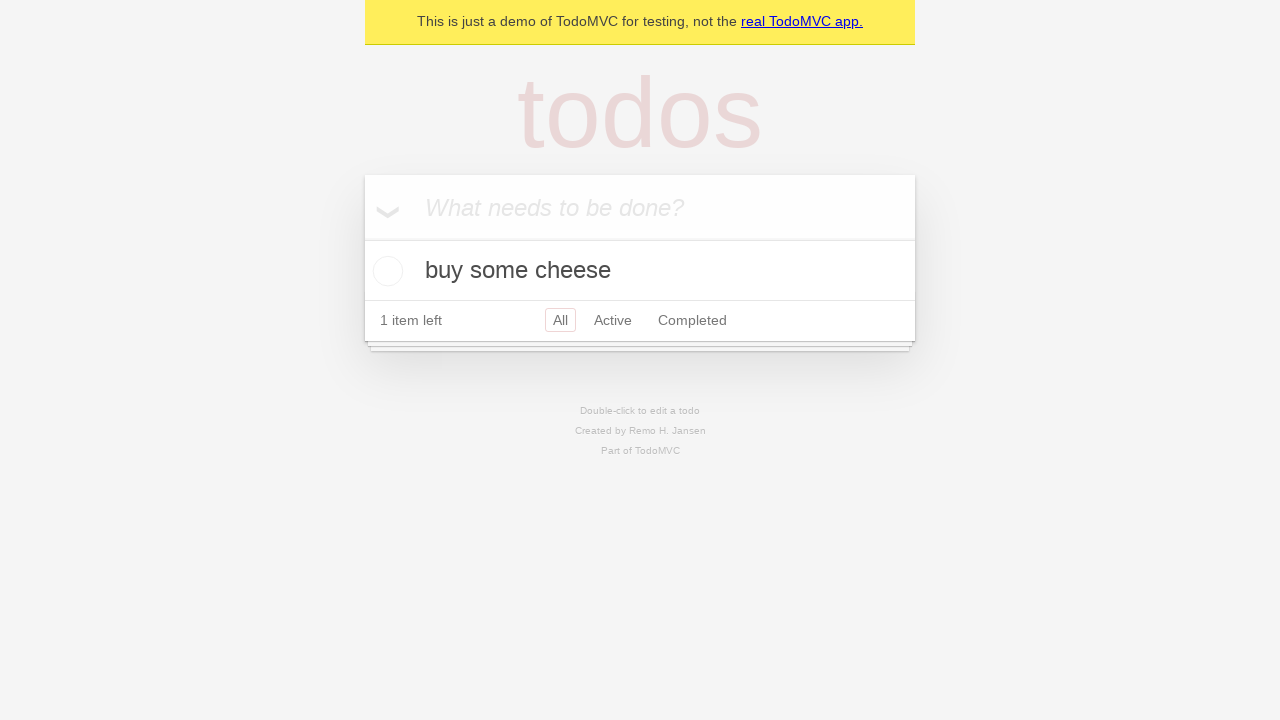

Filled todo input with 'feed the cat' on internal:attr=[placeholder="What needs to be done?"i]
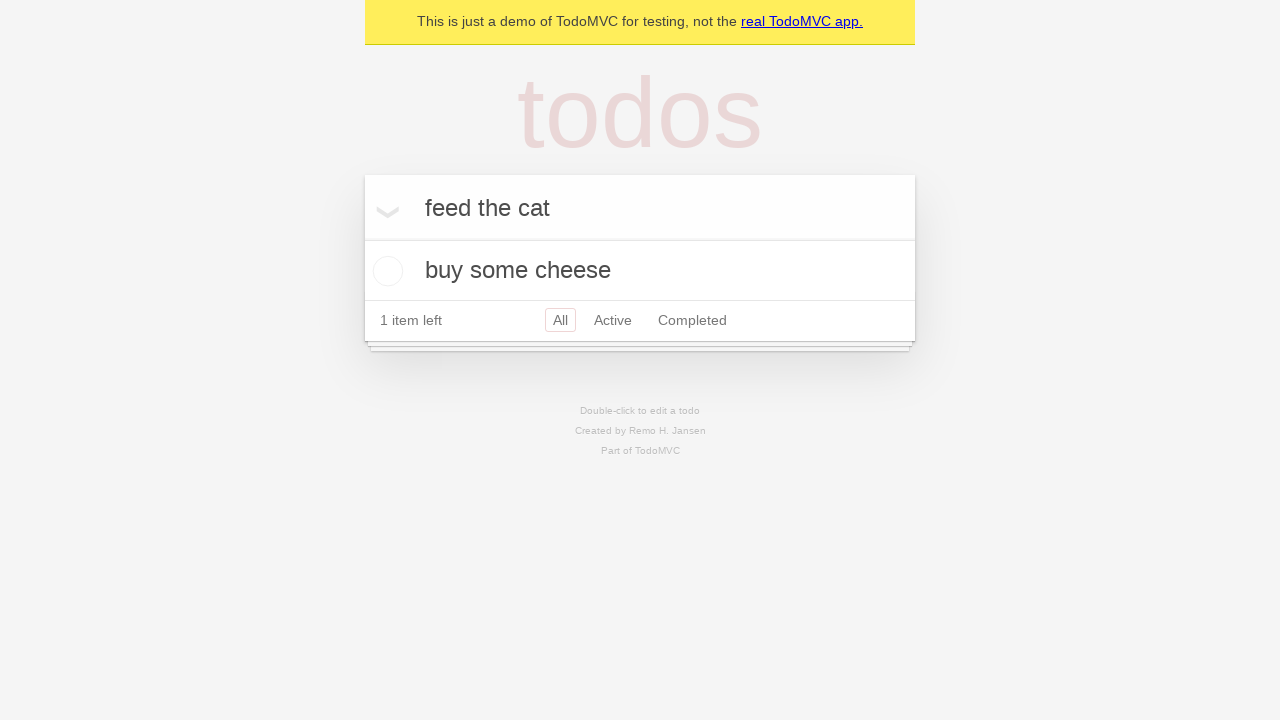

Pressed Enter to create second todo item on internal:attr=[placeholder="What needs to be done?"i]
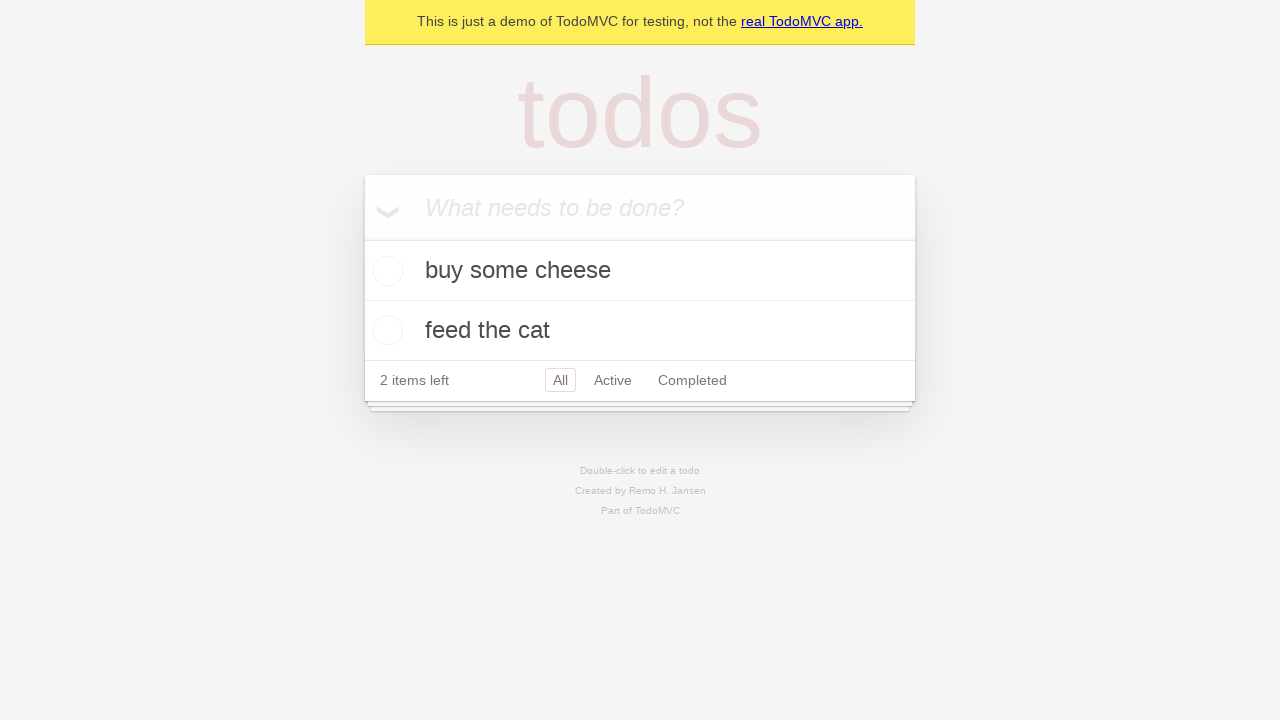

Filled todo input with 'book a doctors appointment' on internal:attr=[placeholder="What needs to be done?"i]
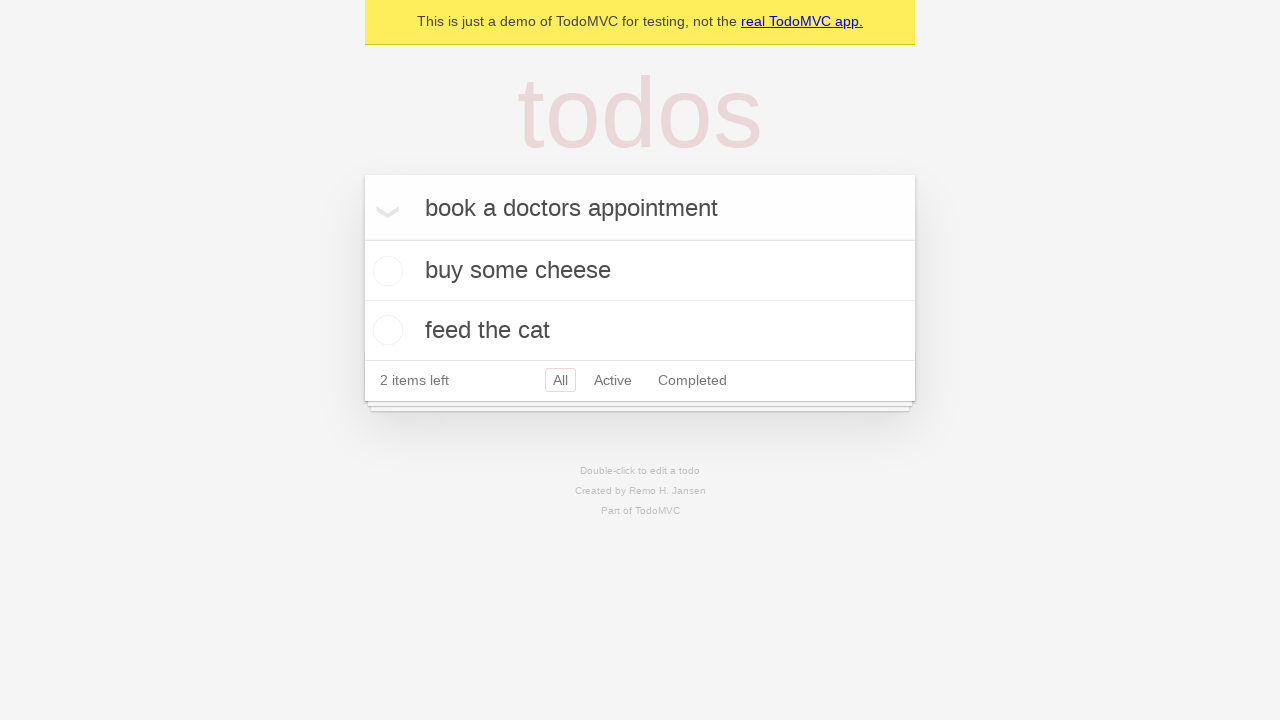

Pressed Enter to create third todo item on internal:attr=[placeholder="What needs to be done?"i]
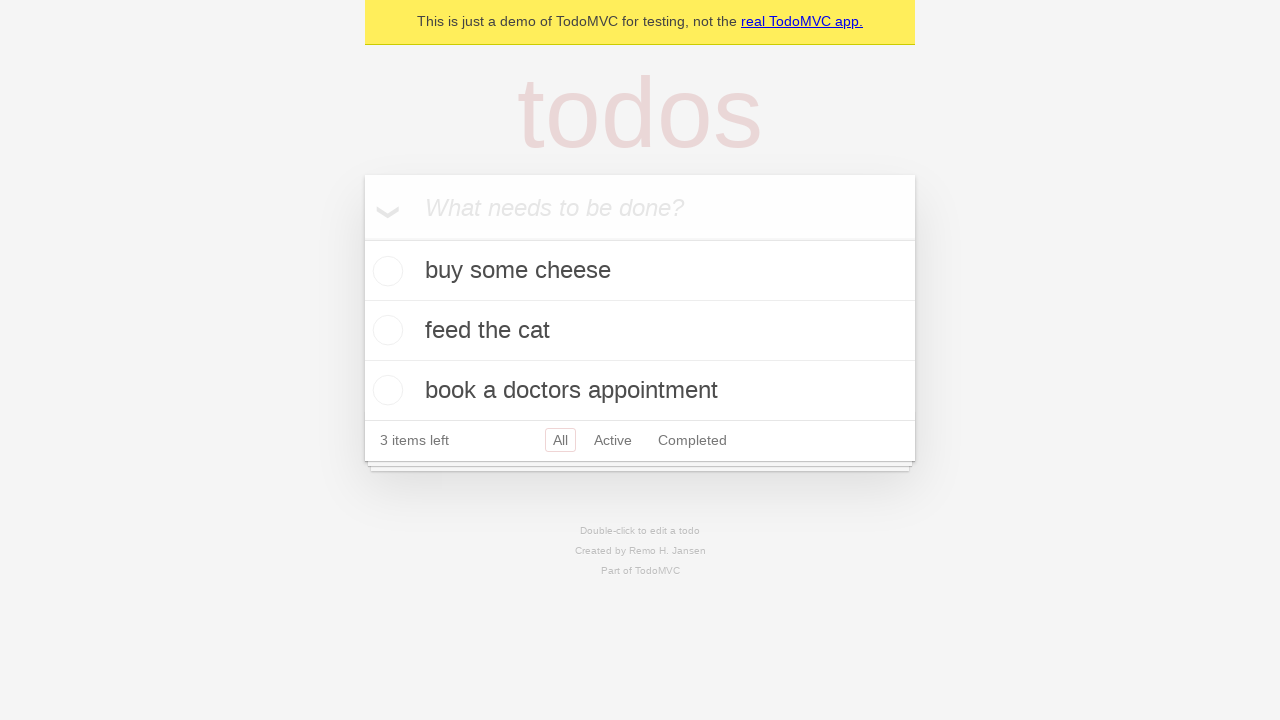

Checked 'Mark all as complete' checkbox at (362, 238) on internal:label="Mark all as complete"i
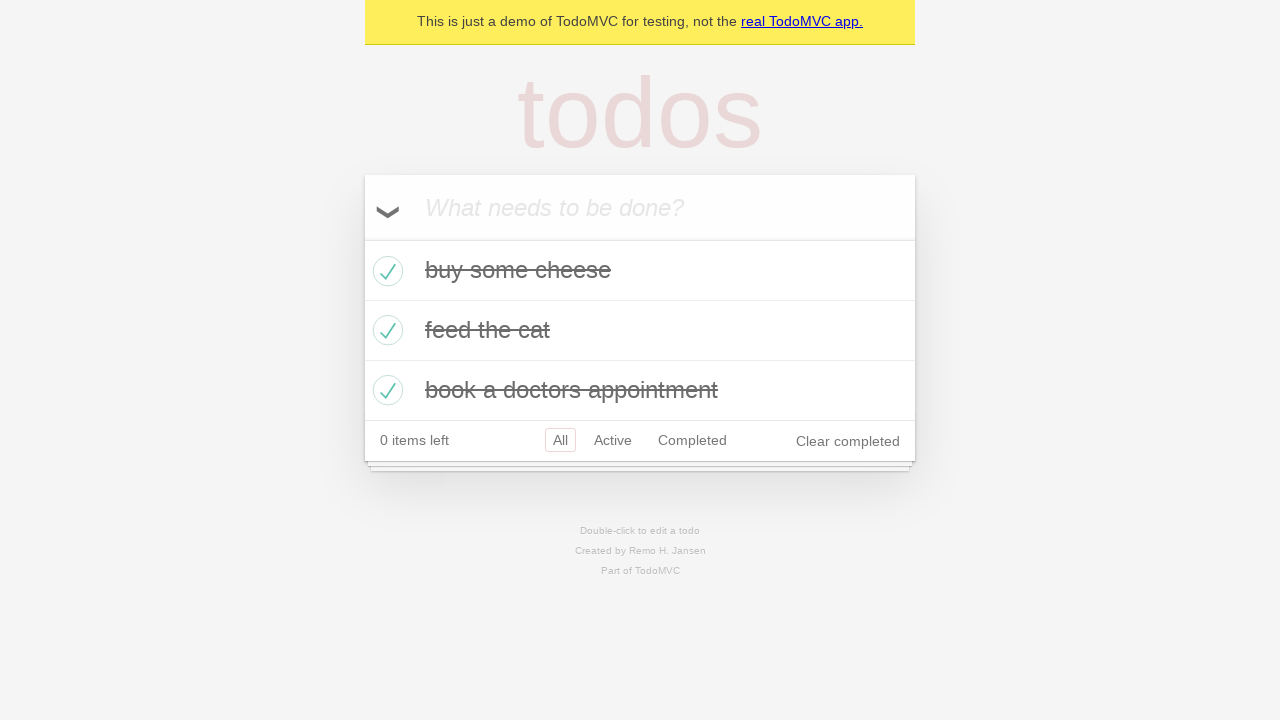

Waited for completed todo items to appear
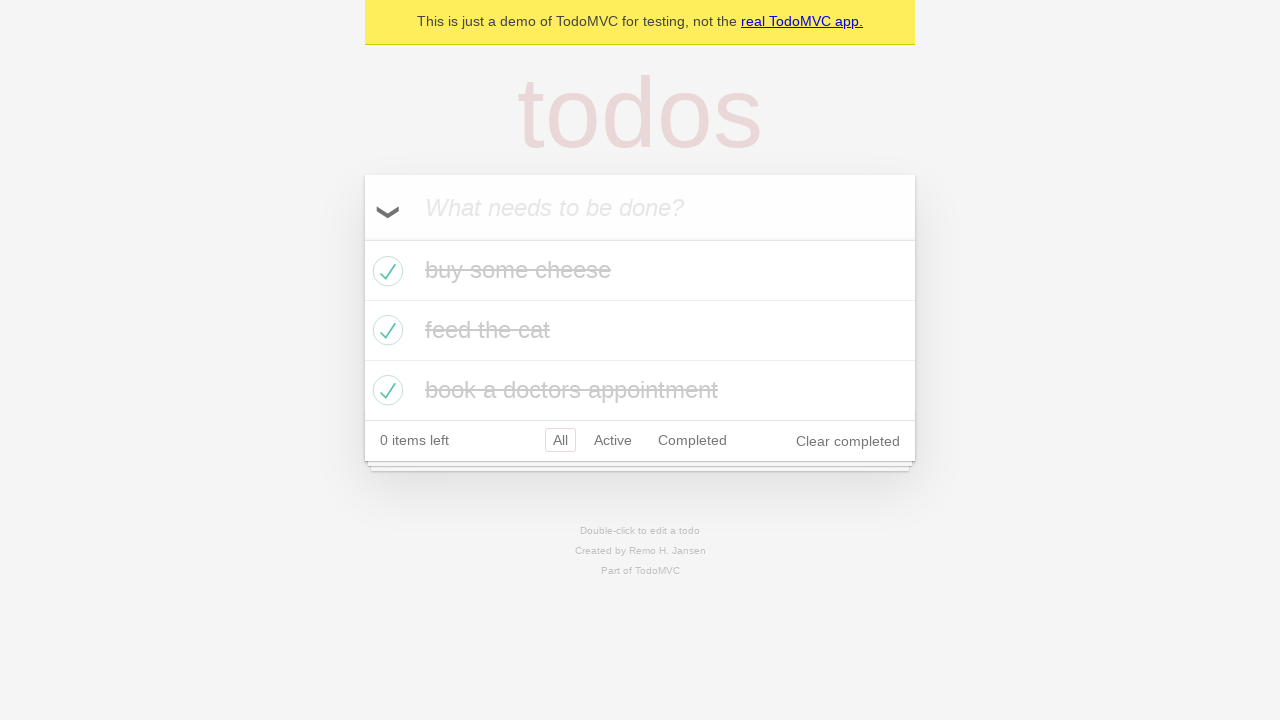

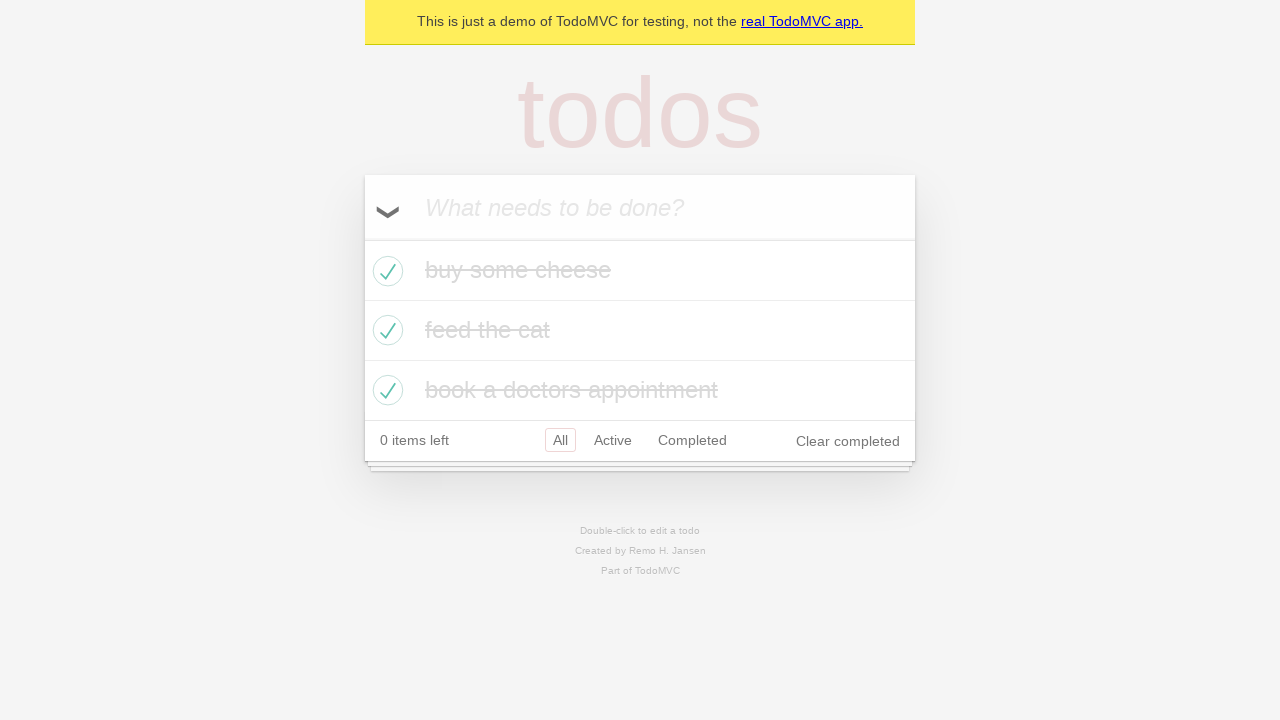